Tests the Click Me button on the DemoQA buttons page by navigating to the buttons section, clicking the button, and verifying the dynamic click message appears.

Starting URL: https://demoqa.com/elements

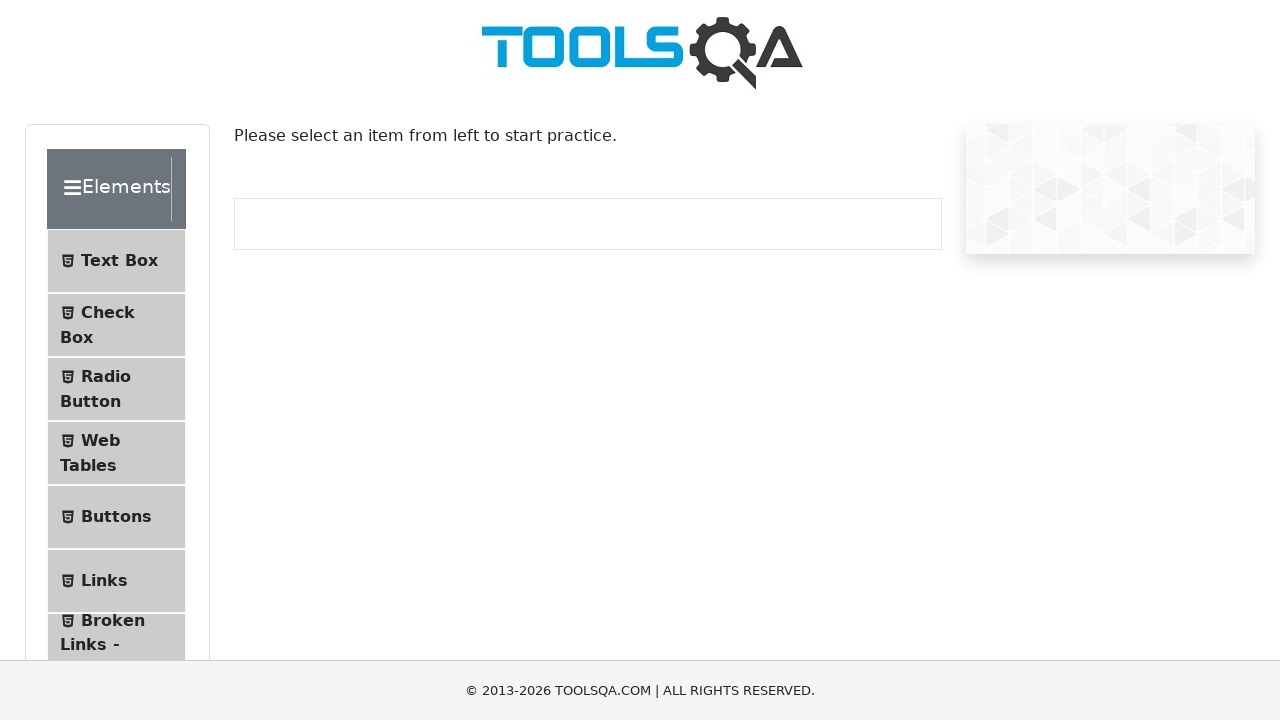

Clicked Buttons menu item to navigate to buttons section at (116, 517) on li:has-text('Buttons')
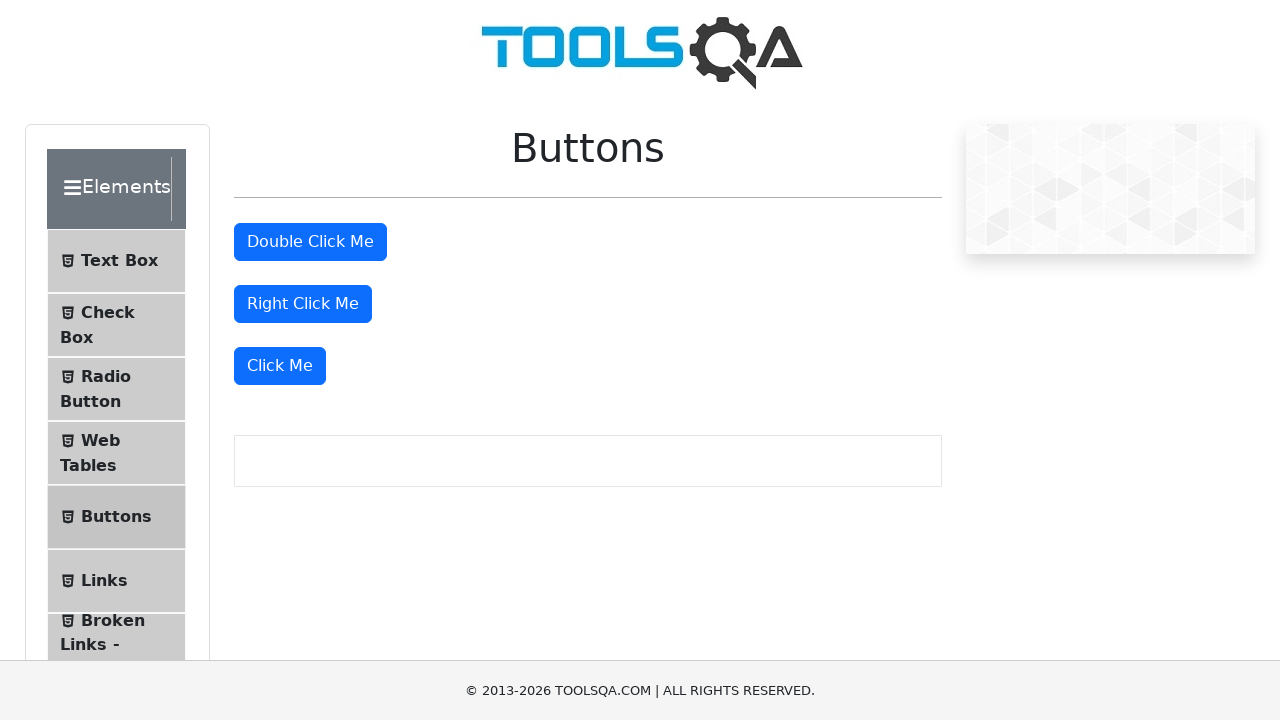

Buttons page loaded successfully
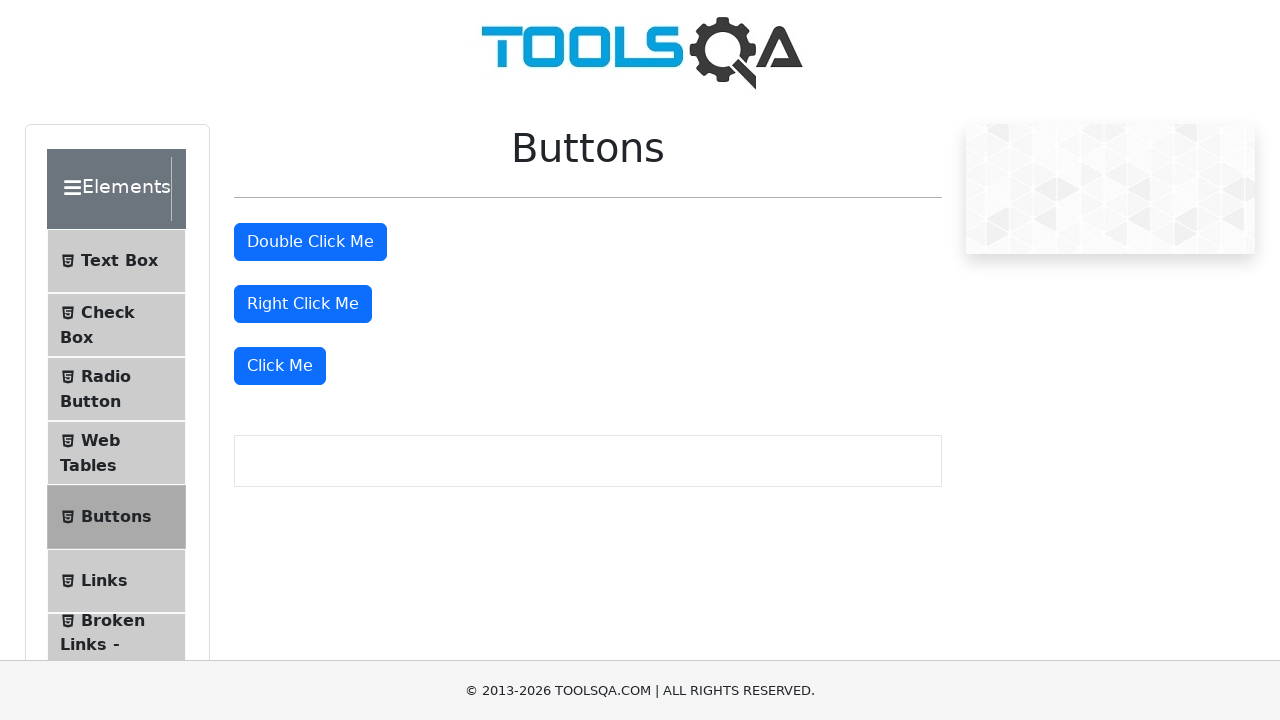

Clicked the 'Click Me' button at (280, 366) on internal:role=button[name="Click Me"s]
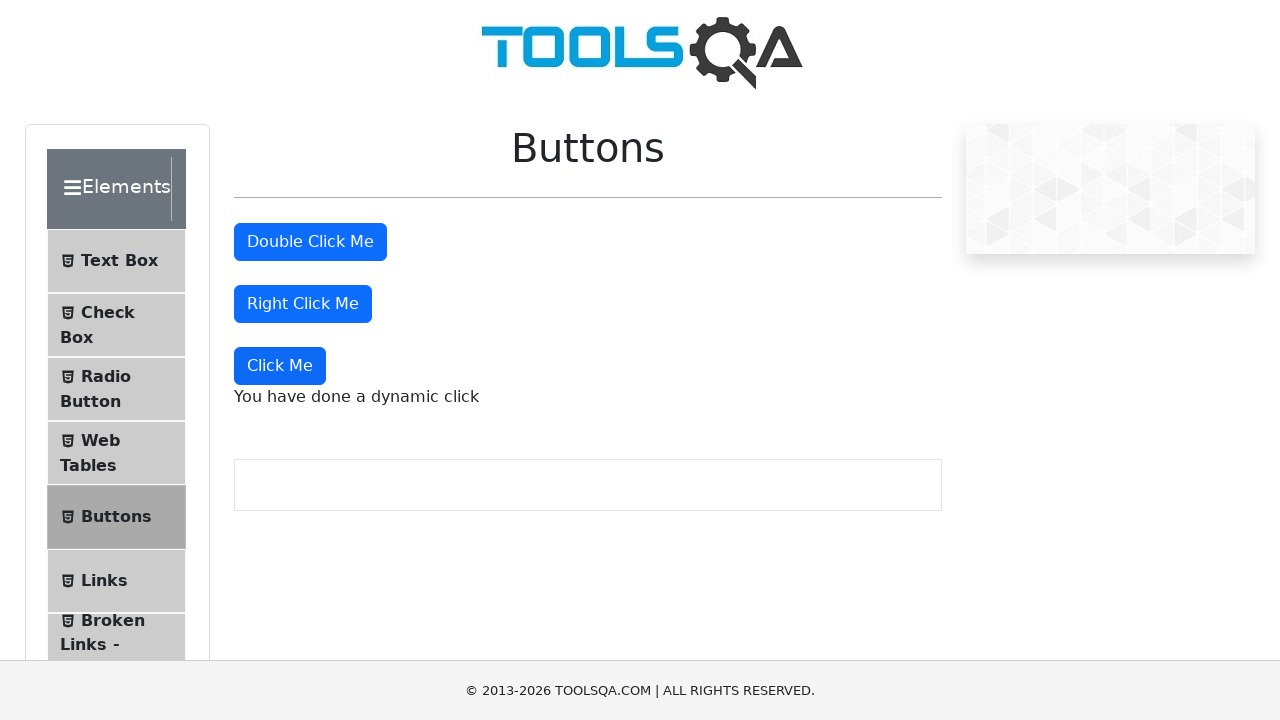

Verified dynamic click message 'You have done a dynamic click' appeared
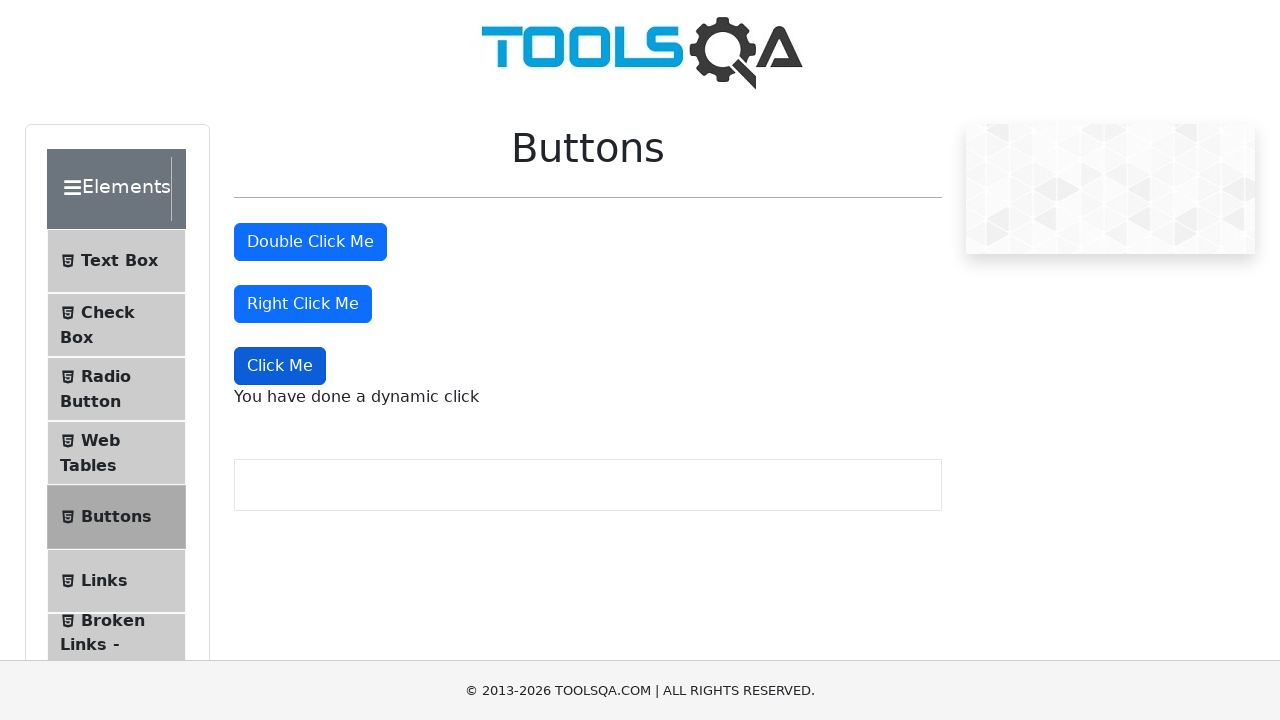

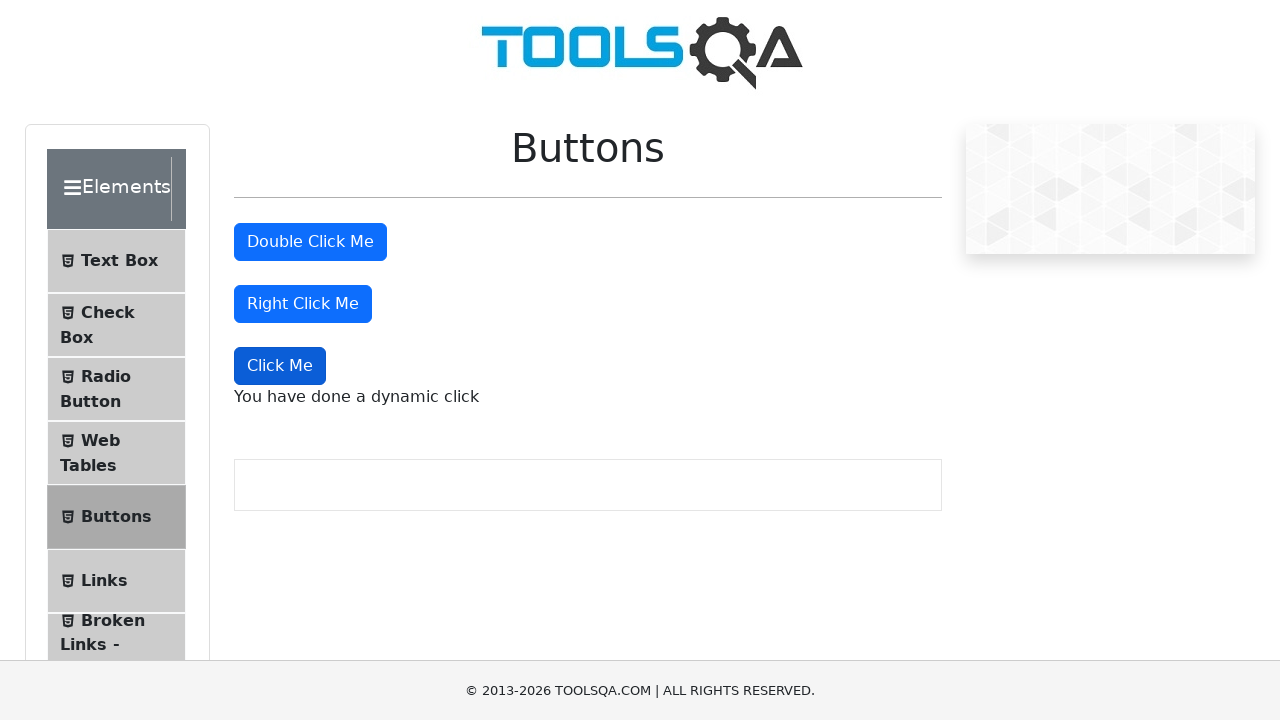